Tests a web form by filling in a text field and submitting it, then verifying the submission message

Starting URL: https://www.selenium.dev/selenium/web/web-form.html

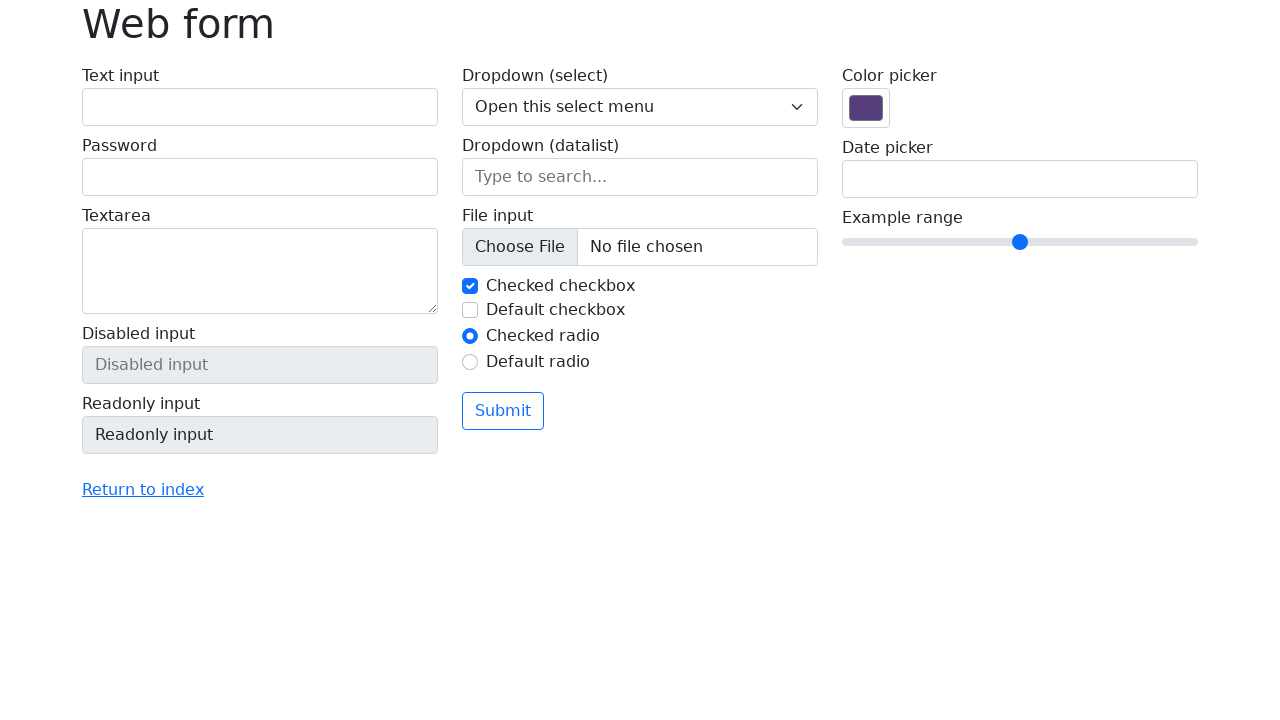

Filled text field with 'John' on input[name='my-text']
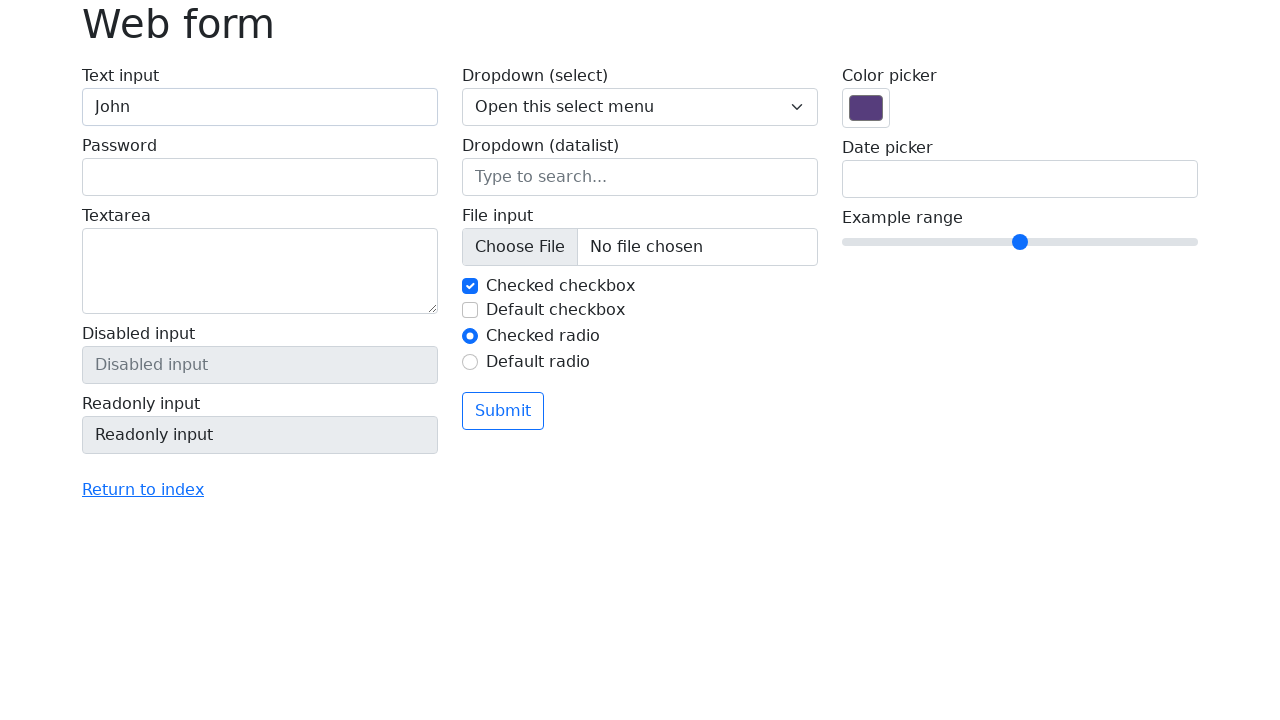

Clicked the submit button at (503, 411) on button
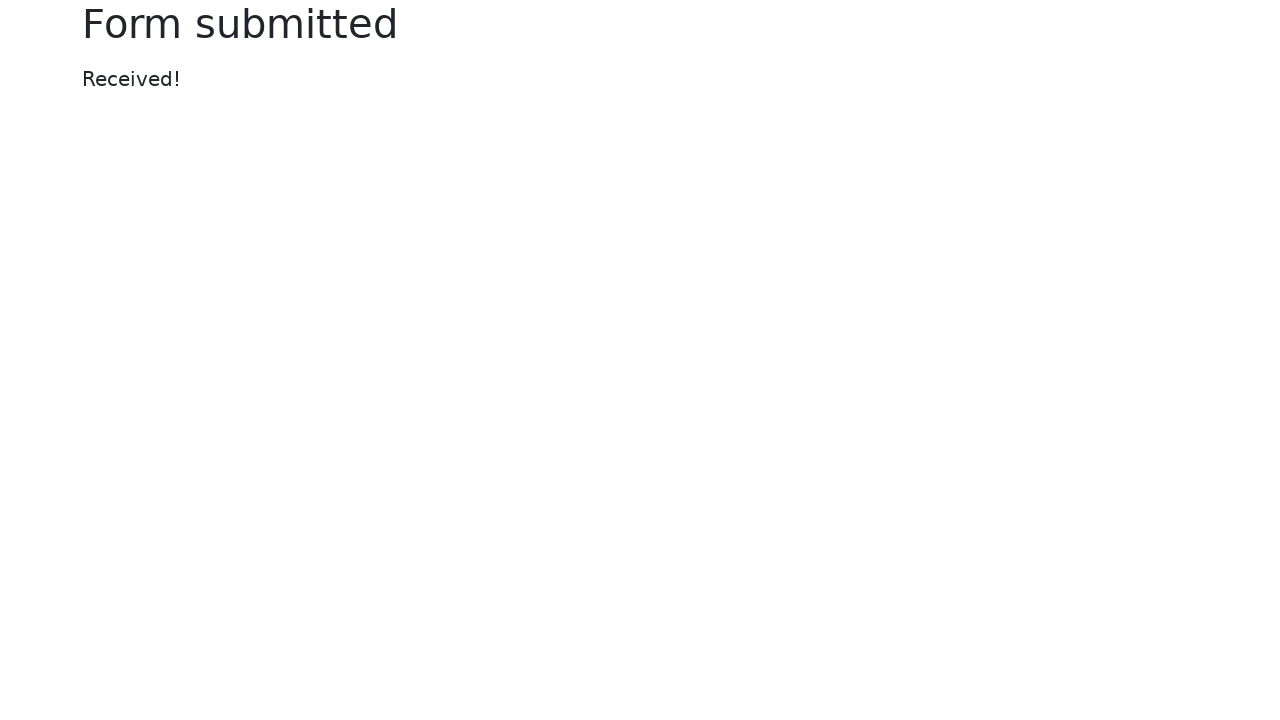

Submission message appeared on the page
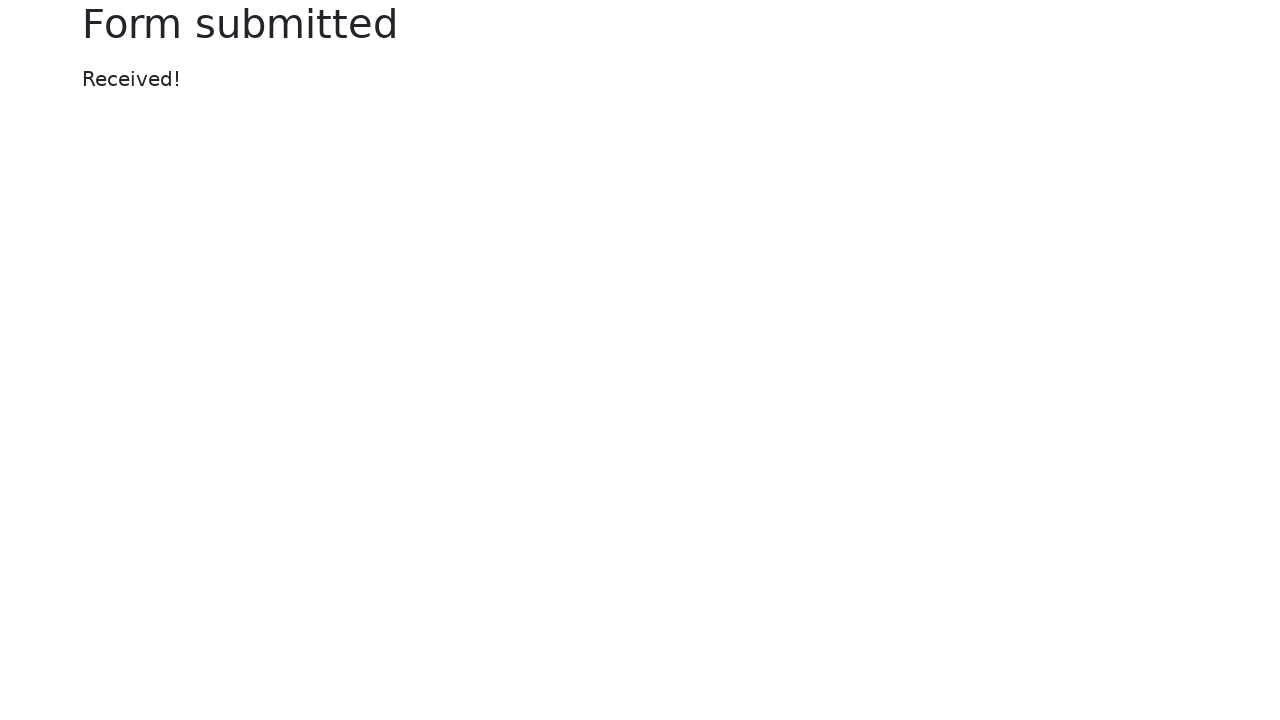

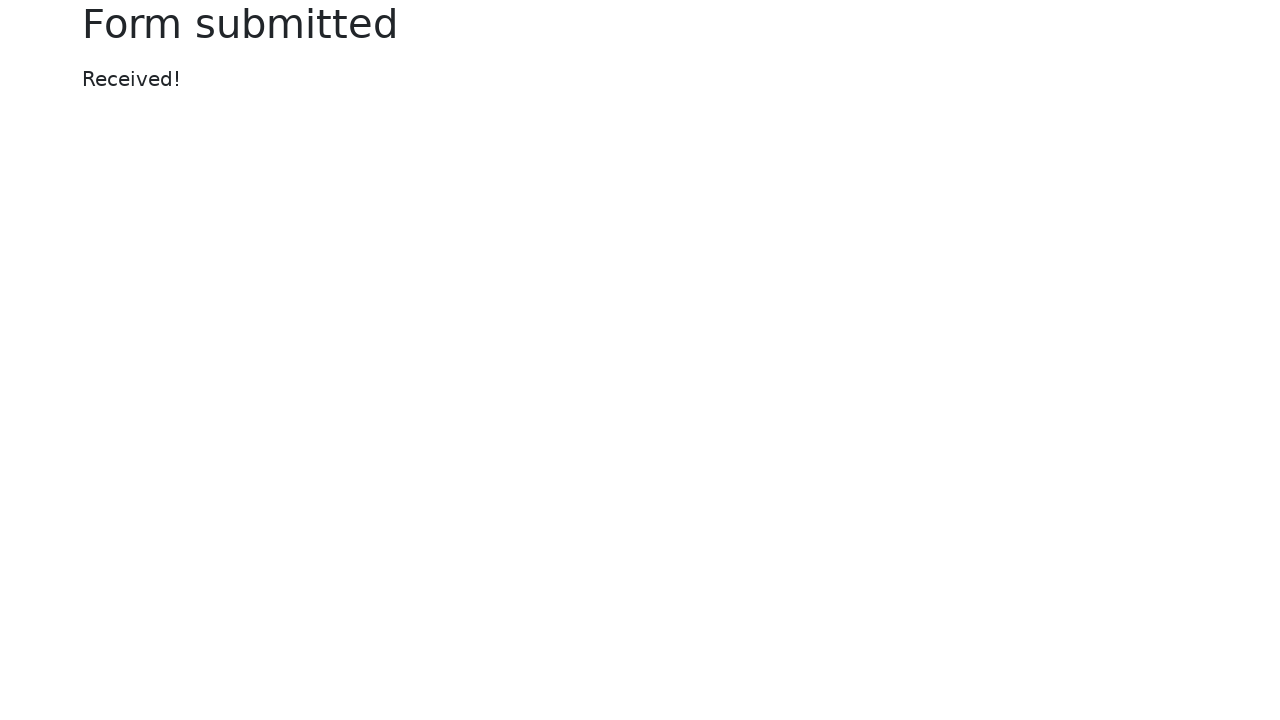